Navigates to Coolors.co palette generator, dismisses any dialogs, and presses spacebar to generate a random color palette

Starting URL: https://coolors.co/generate

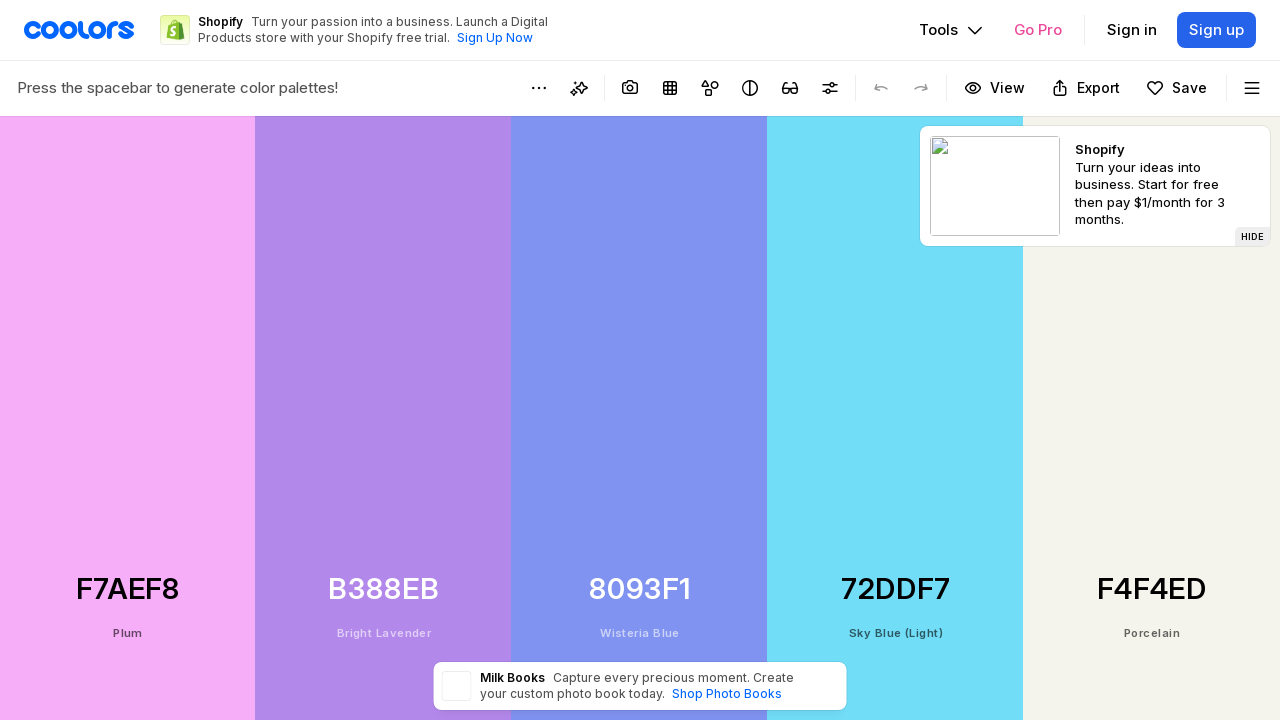

Pressed Escape to dismiss any open dialogs
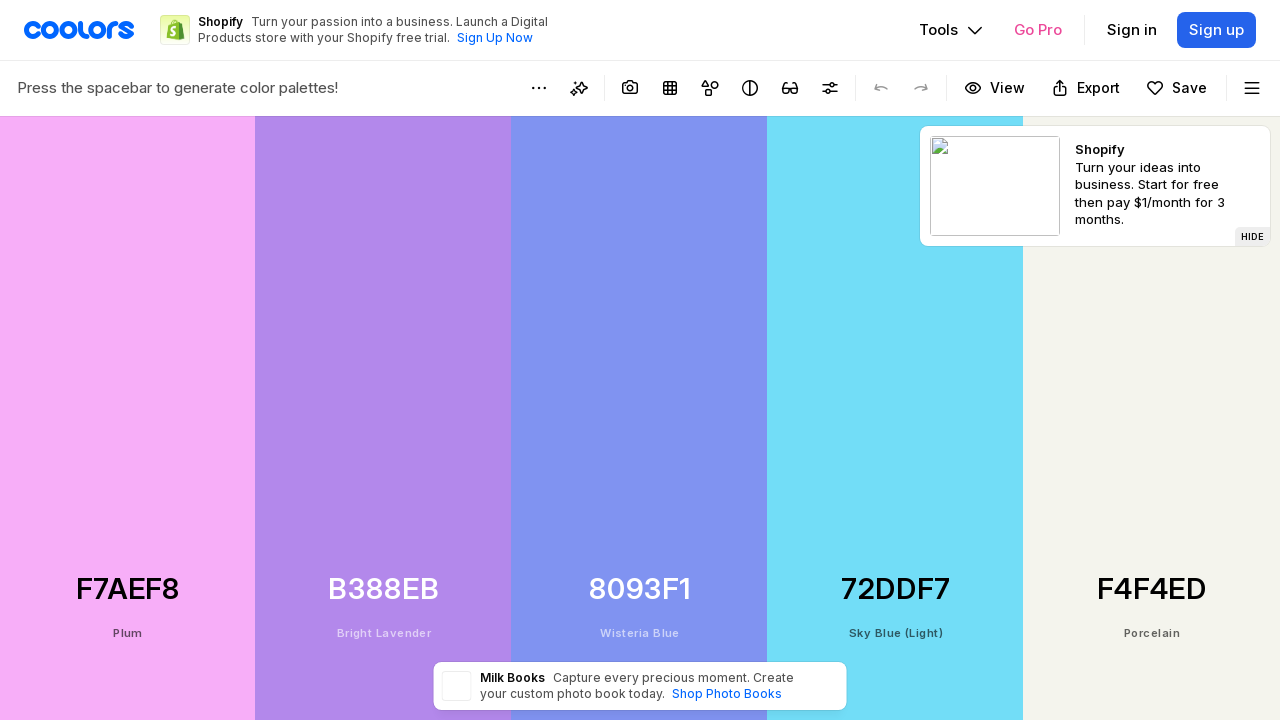

Pressed spacebar to generate a random color palette
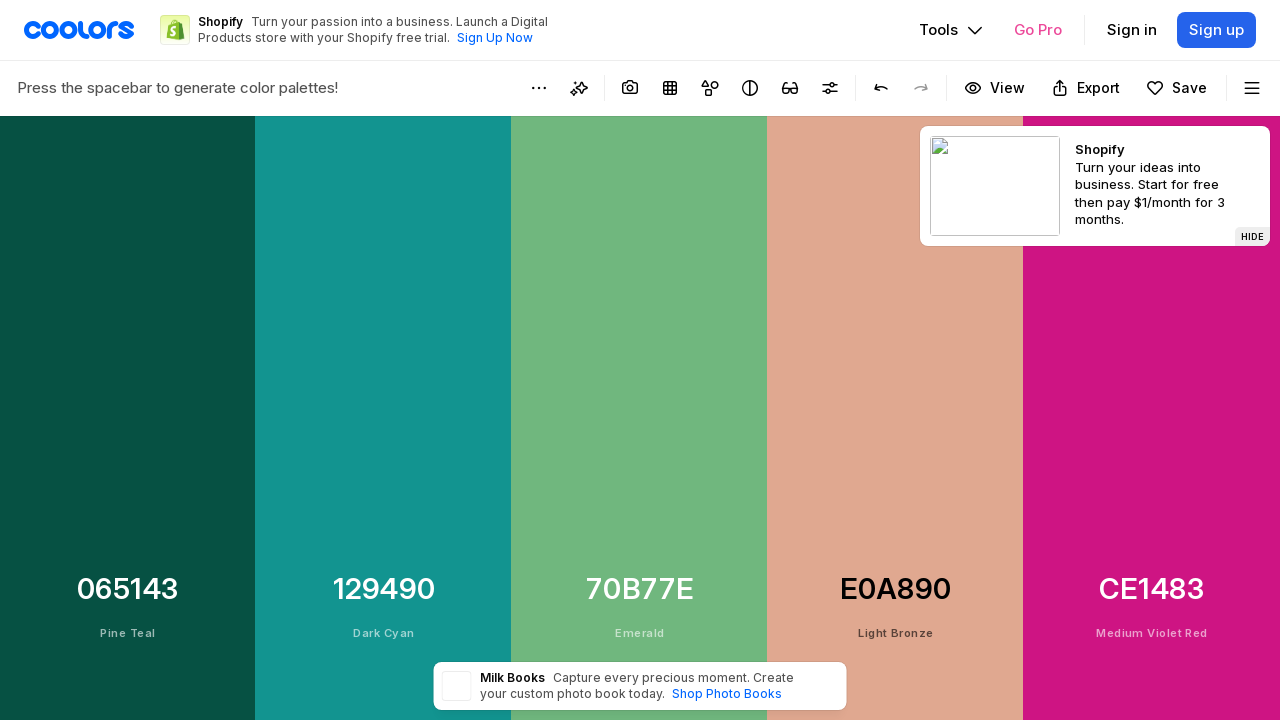

Waited 1 second for palette to generate and load
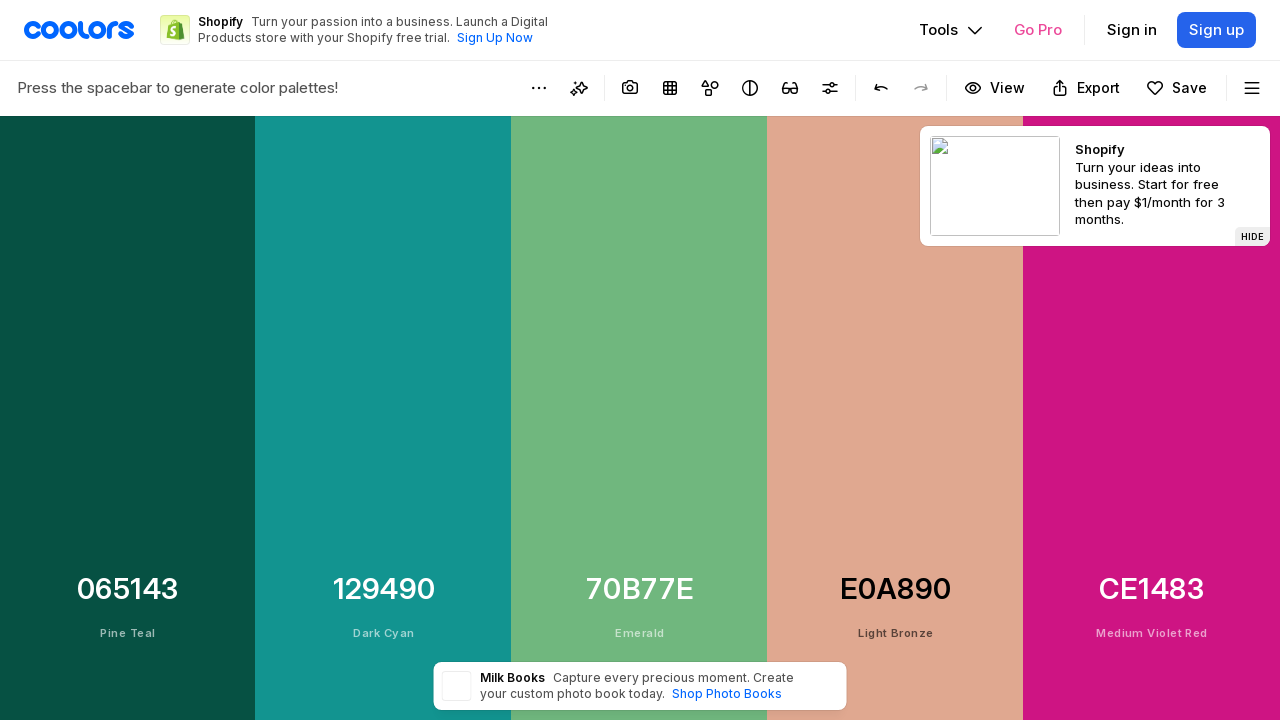

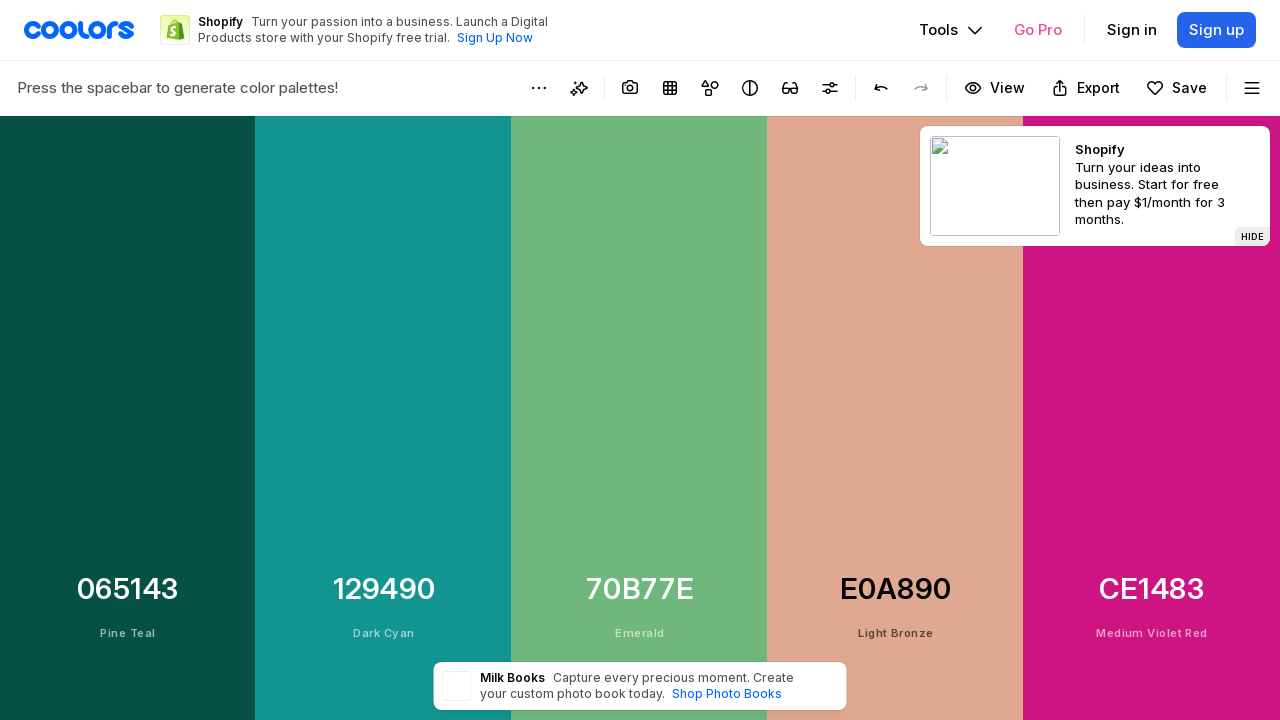